Tests jQuery UI resizable functionality by resizing an element using its handles

Starting URL: http://jqueryui.com/resizable/

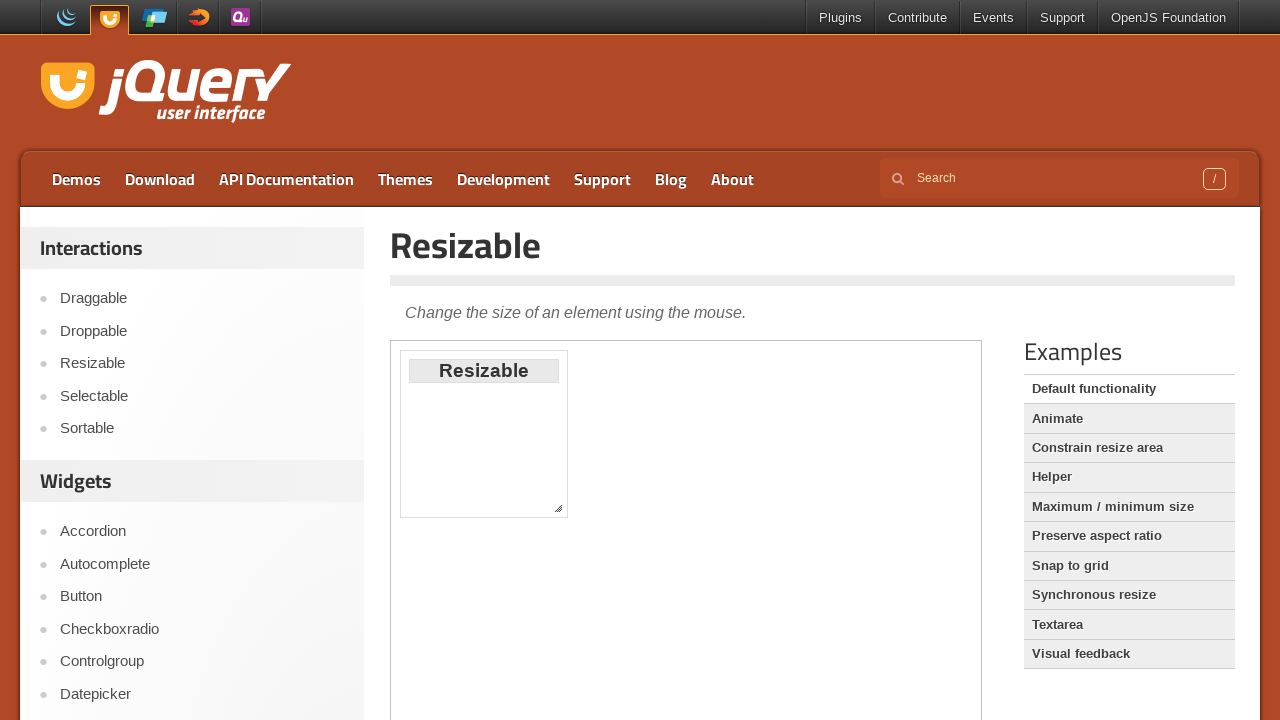

Located the demo iframe
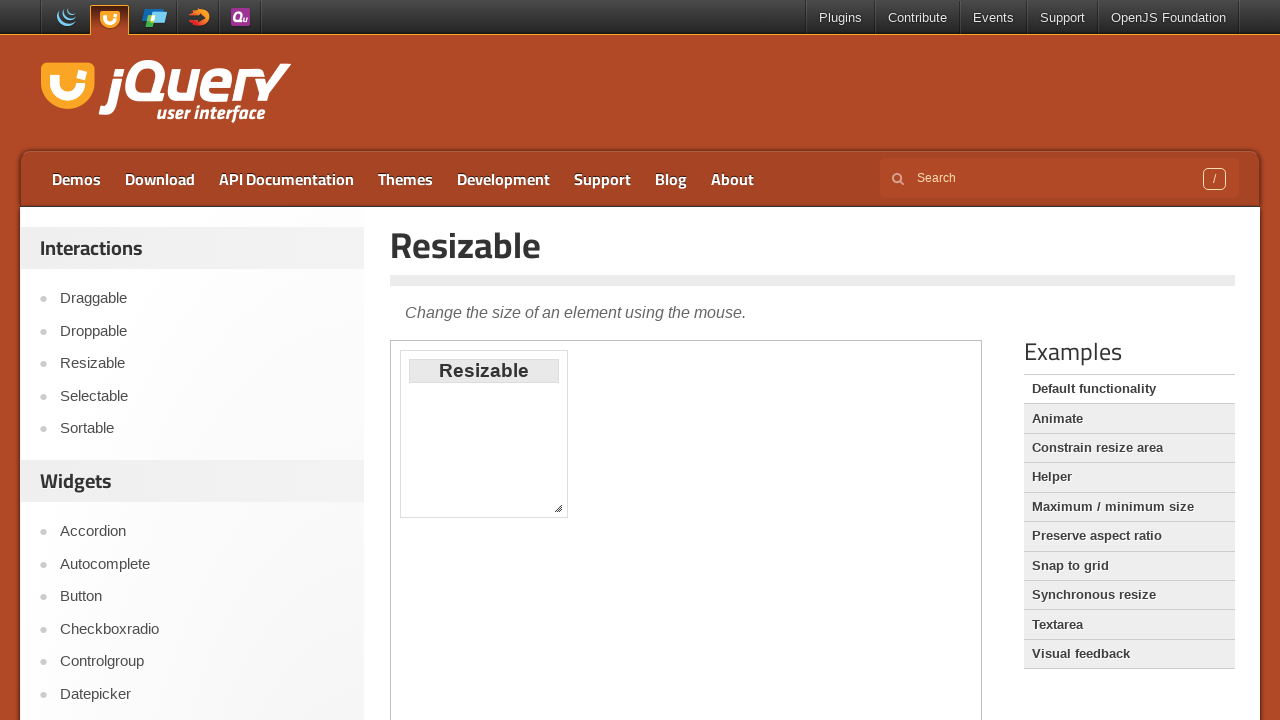

Located the east (right) resizable handle
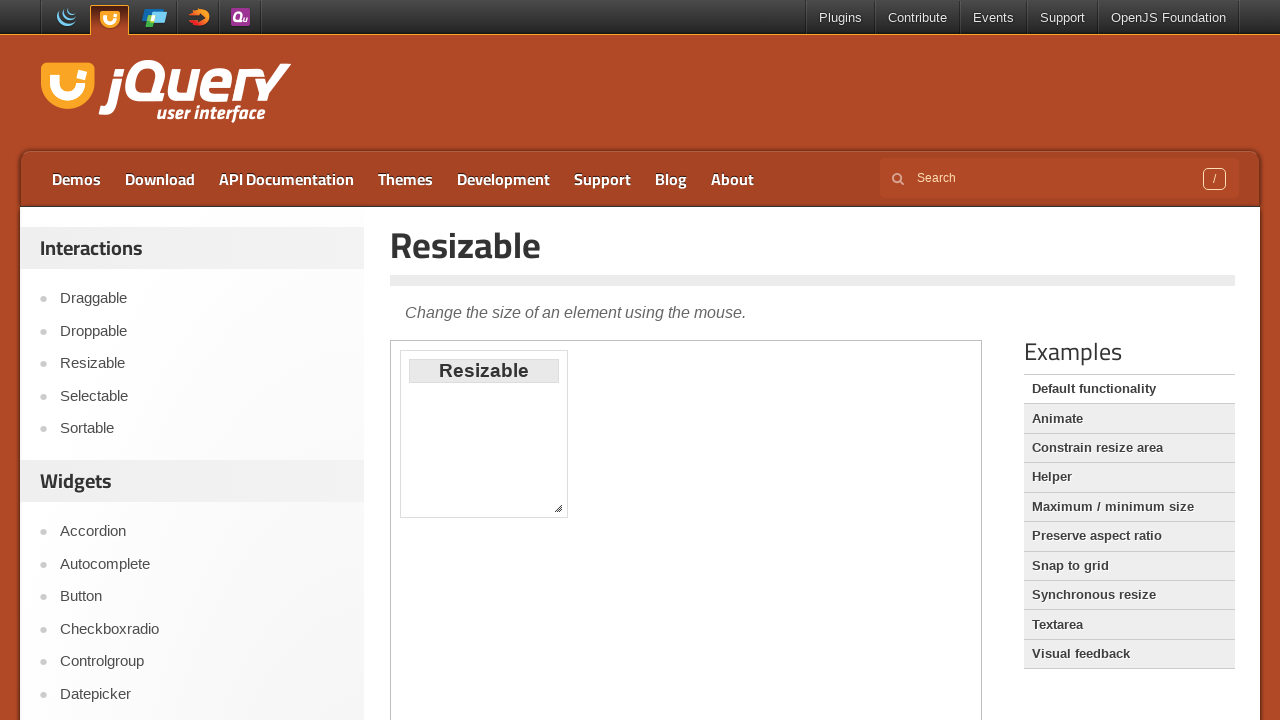

Retrieved bounding box of east handle
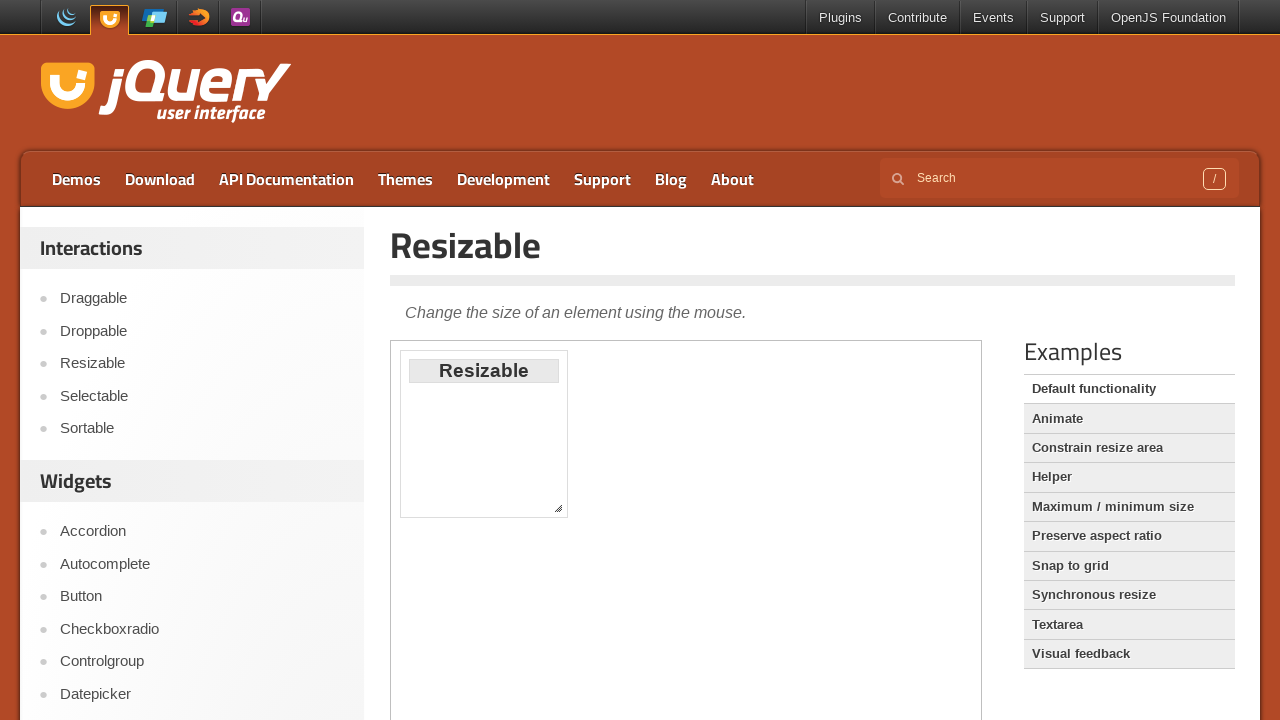

Moved mouse to center of east handle at (569, 434)
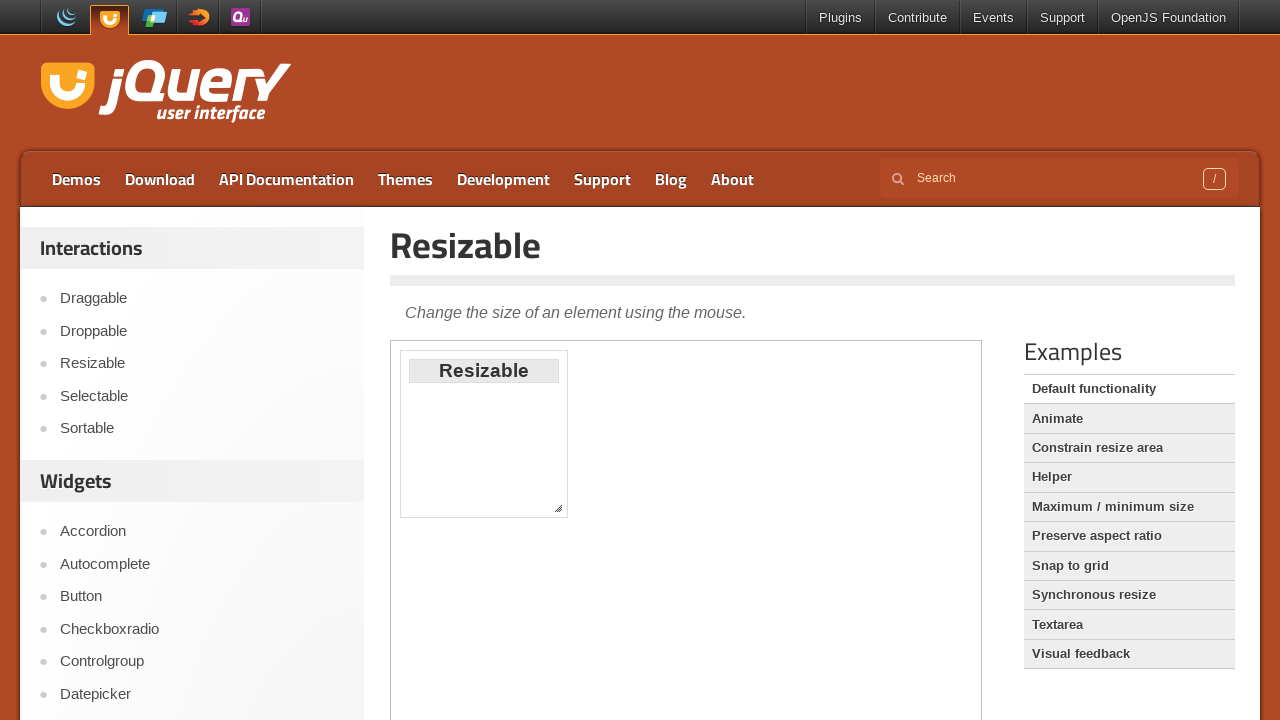

Pressed mouse button down on east handle at (569, 434)
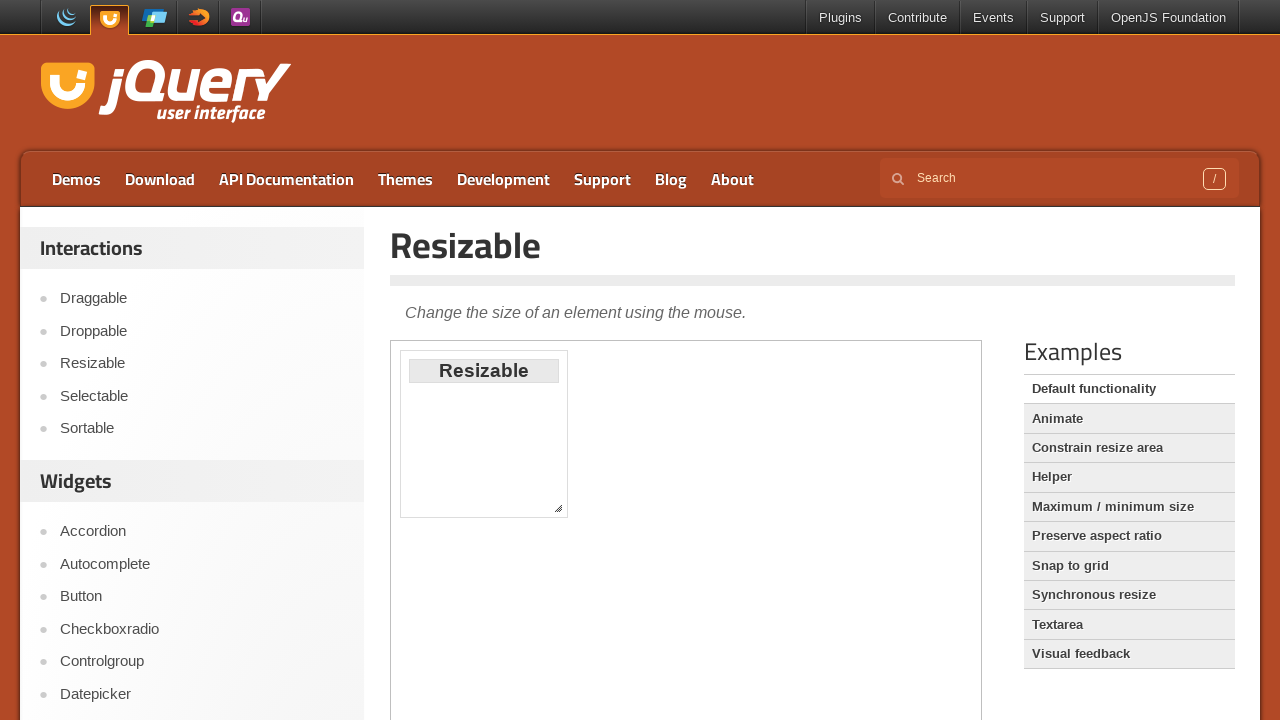

Dragged east handle 120px to the right at (689, 434)
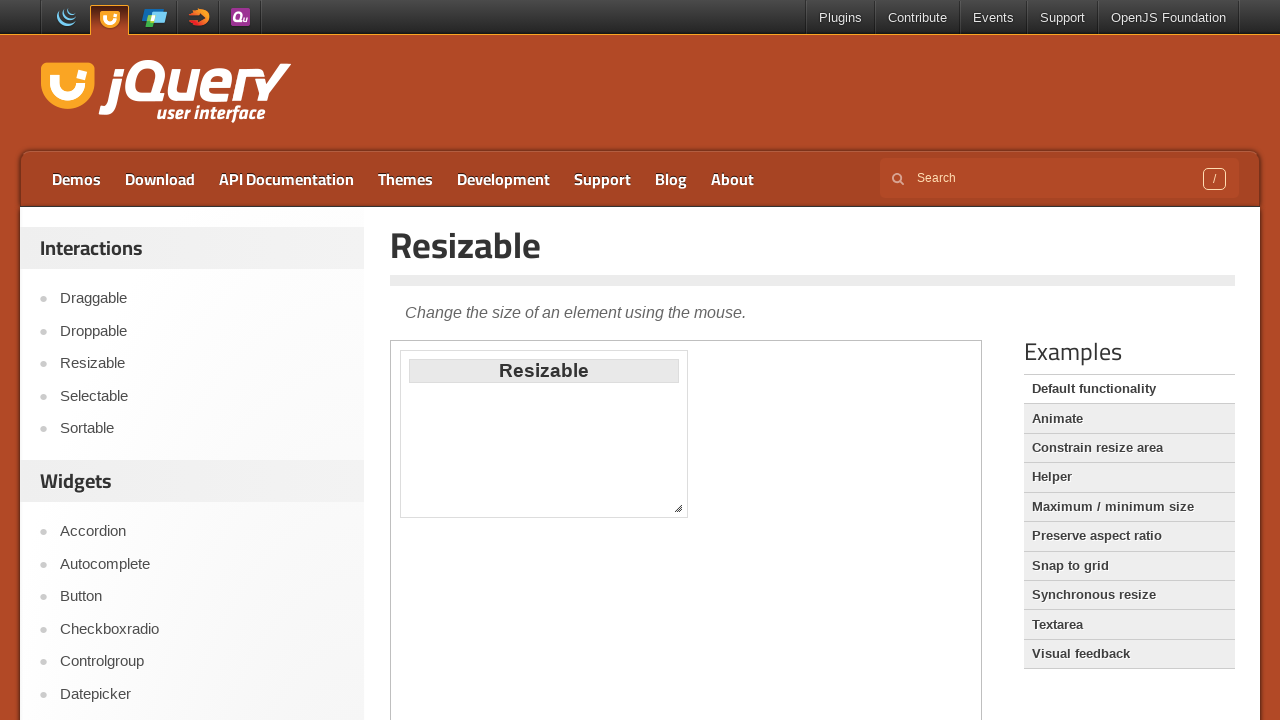

Released mouse button to complete east resize at (689, 434)
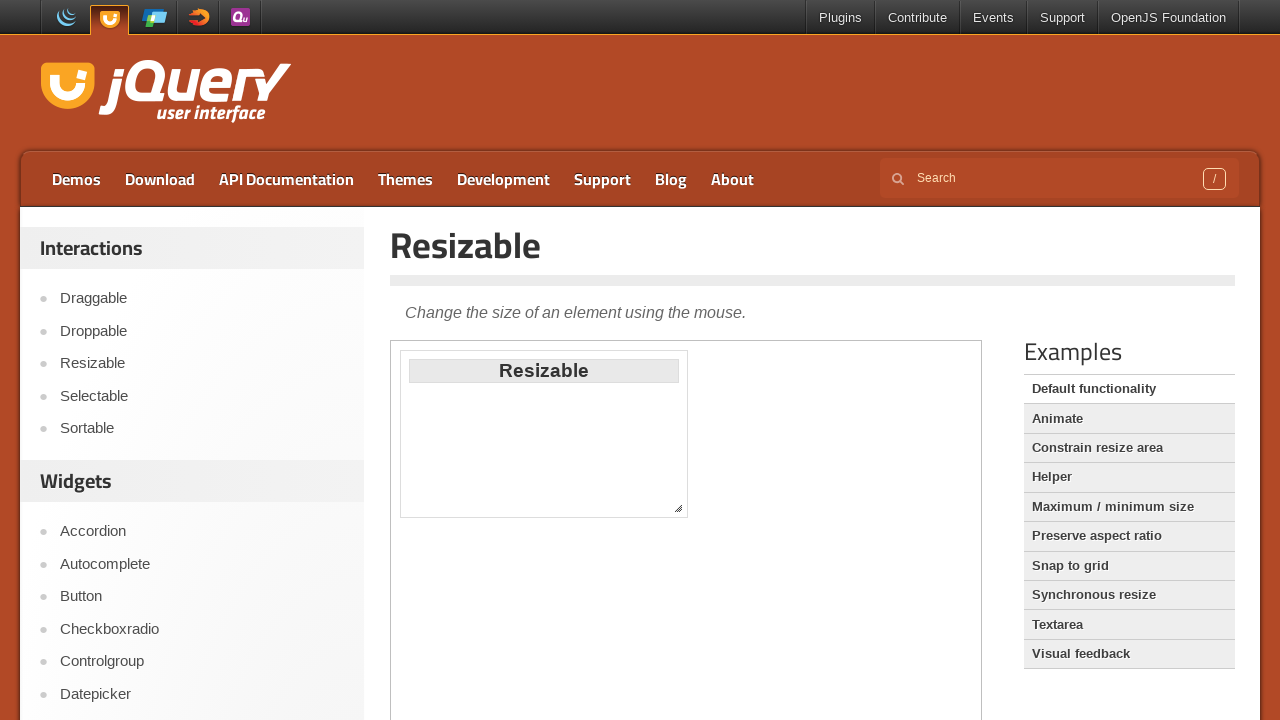

Located the south (bottom) resizable handle
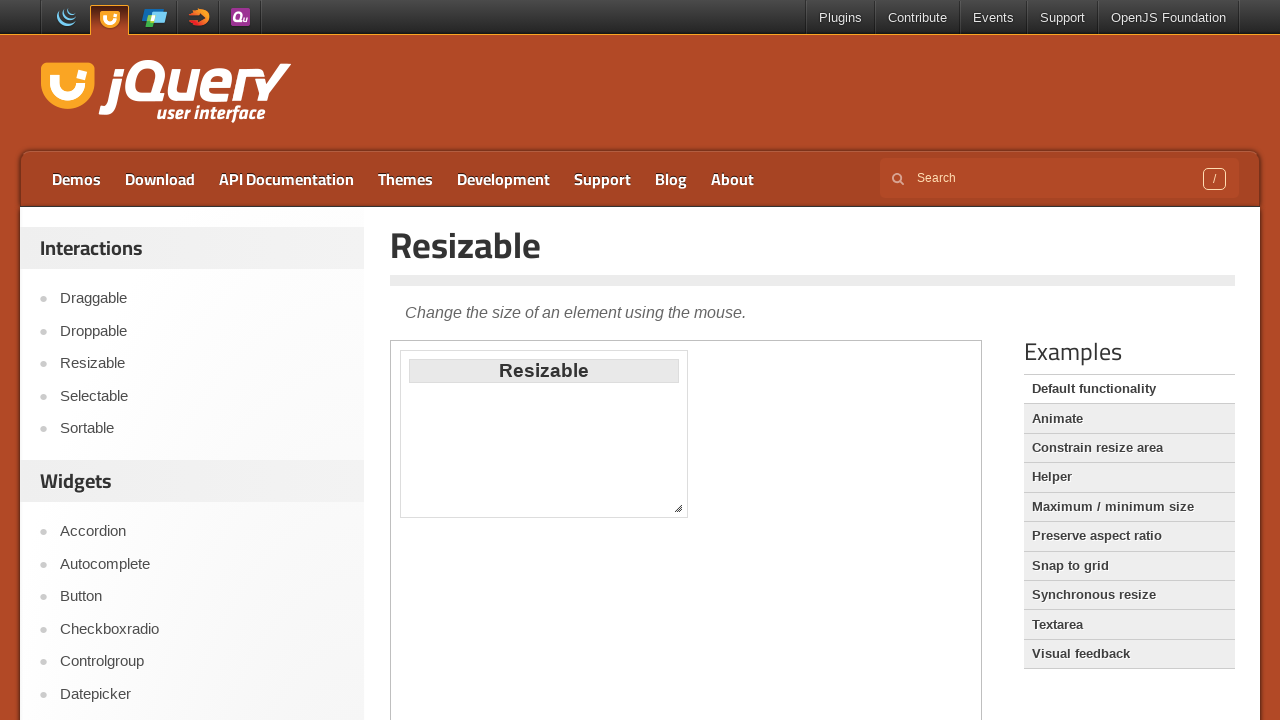

Retrieved bounding box of south handle
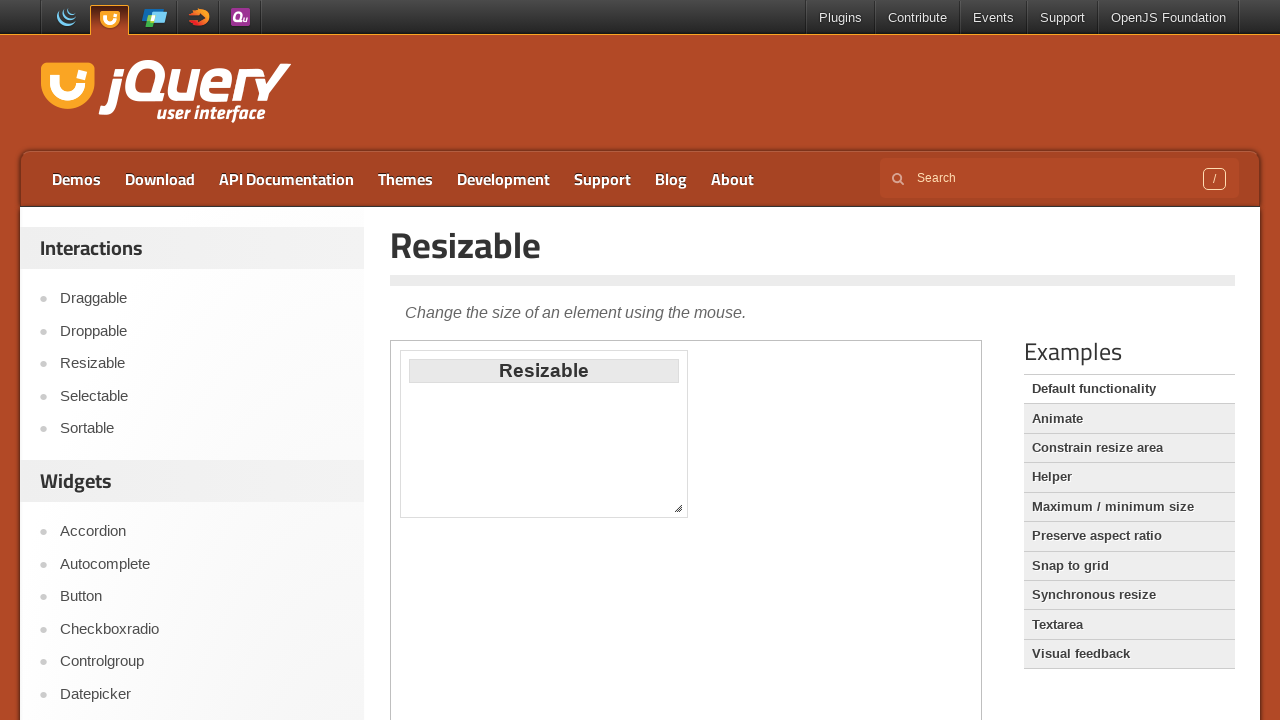

Moved mouse to center of south handle at (544, 518)
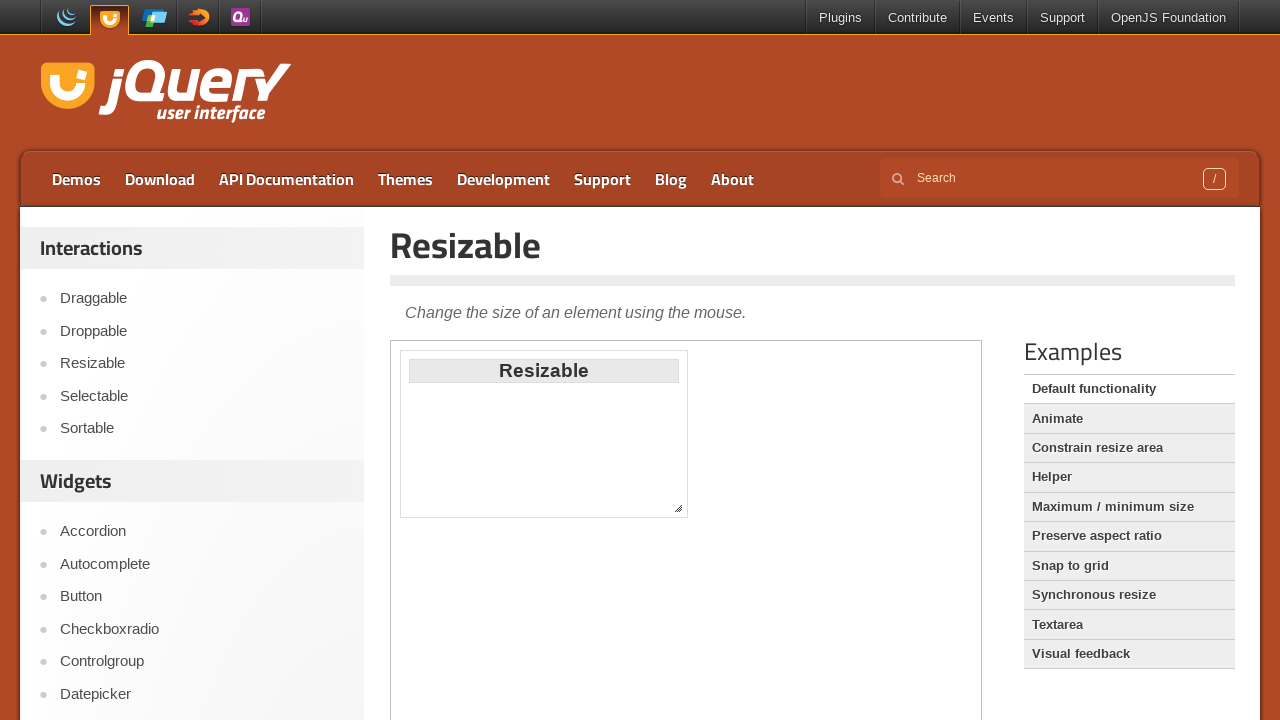

Pressed mouse button down on south handle at (544, 518)
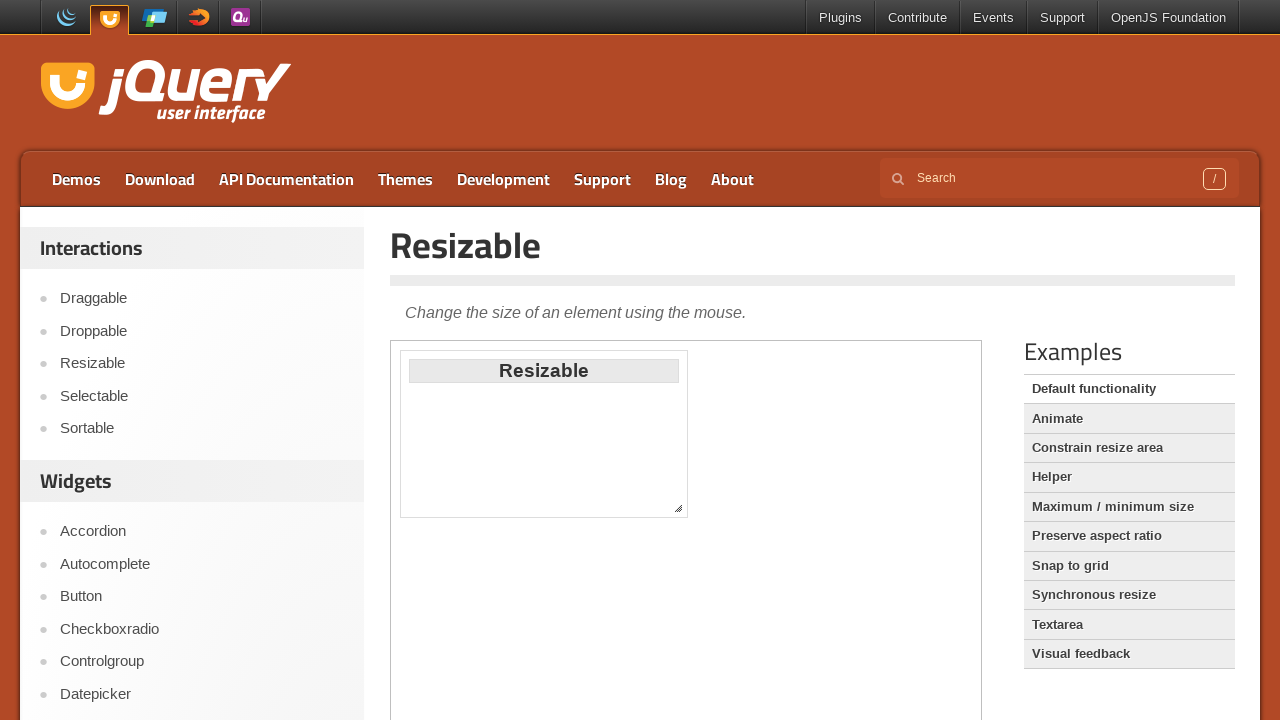

Dragged south handle 100px downward at (544, 618)
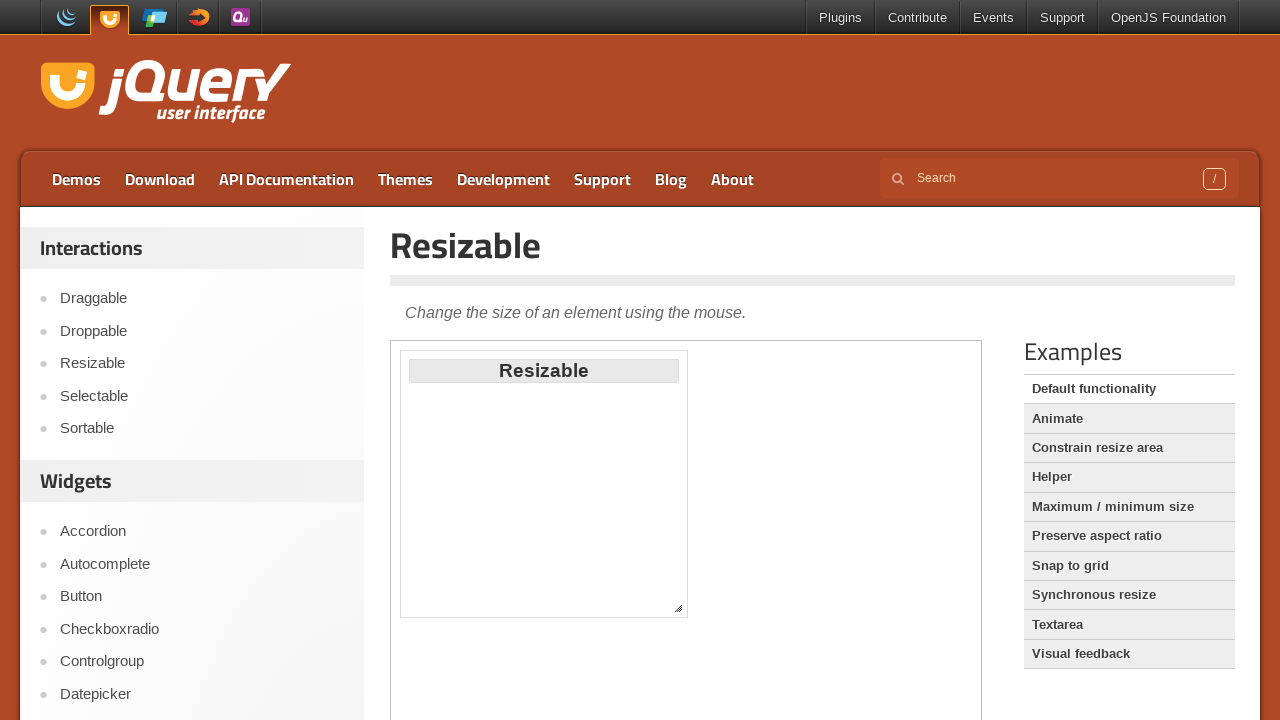

Released mouse button to complete south resize at (544, 618)
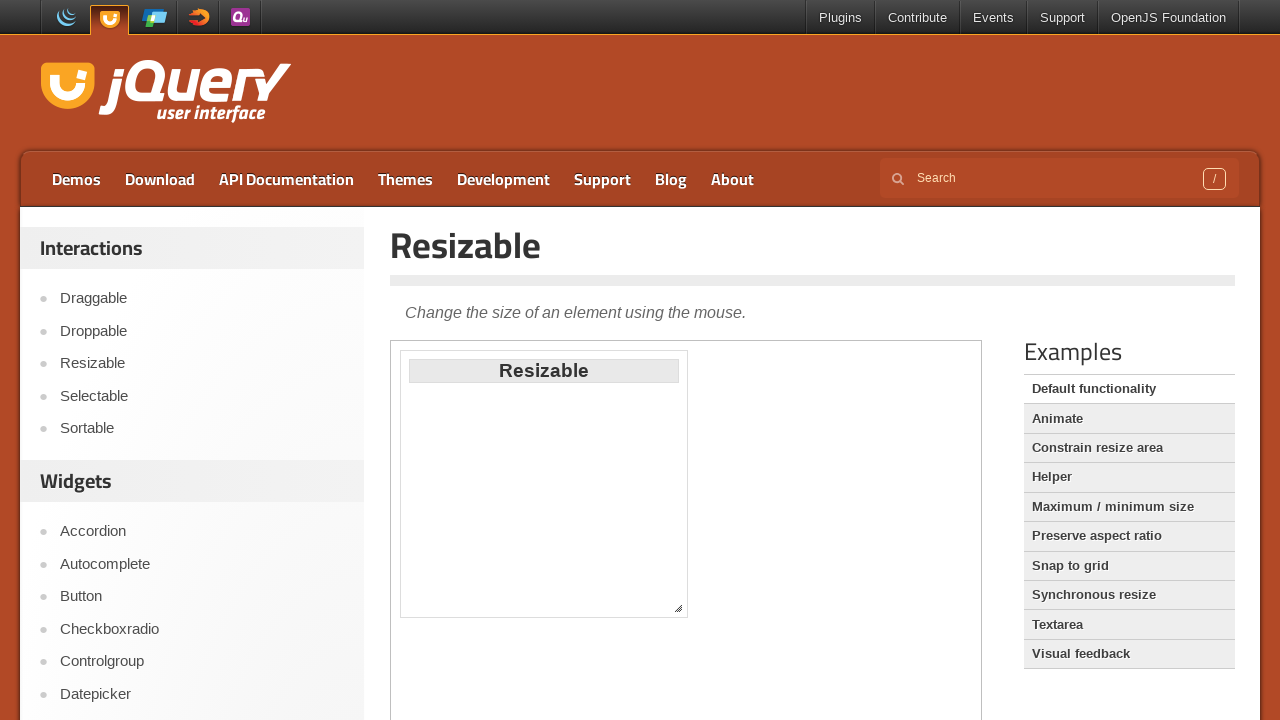

Located the southeast (corner) resizable handle
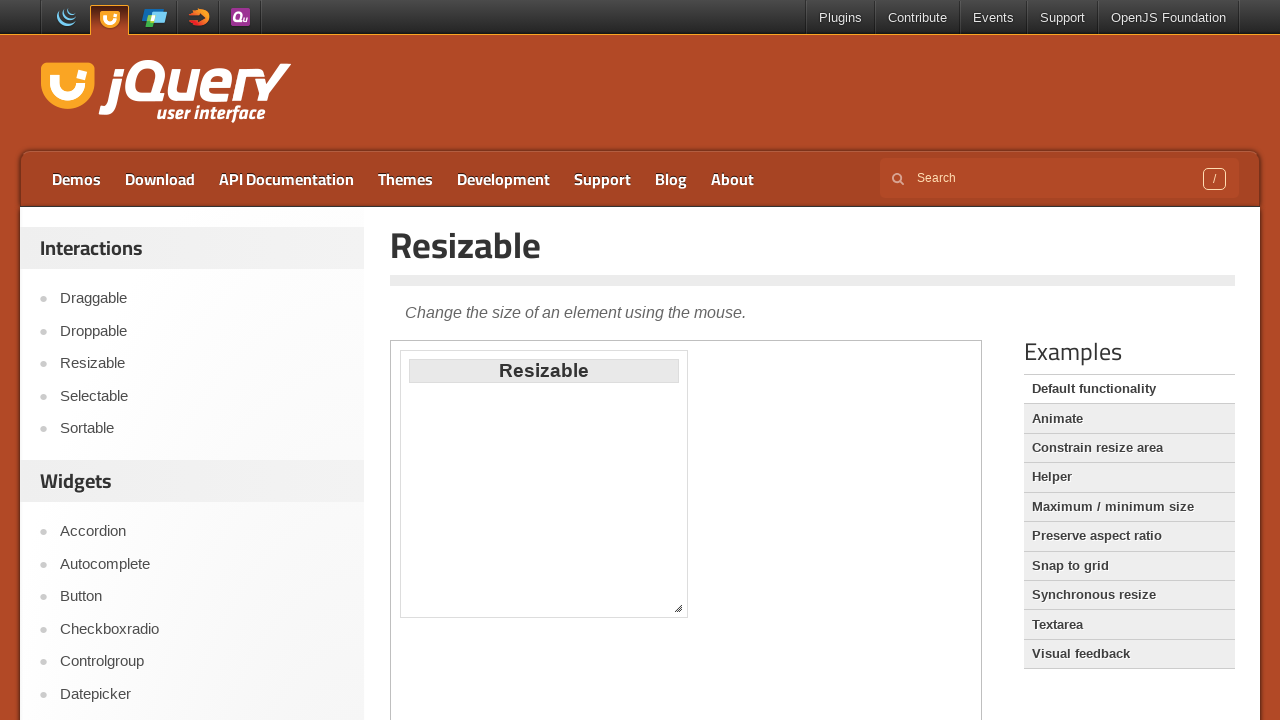

Retrieved bounding box of southeast handle
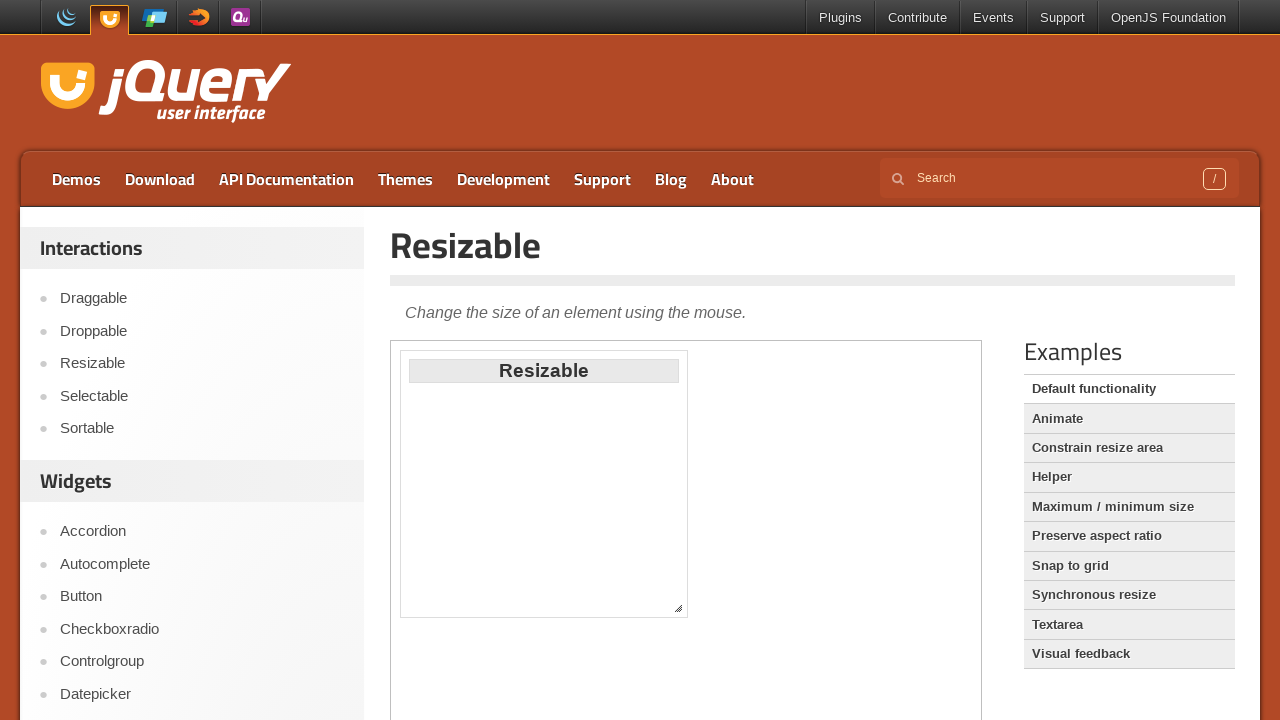

Moved mouse to center of southeast handle at (678, 608)
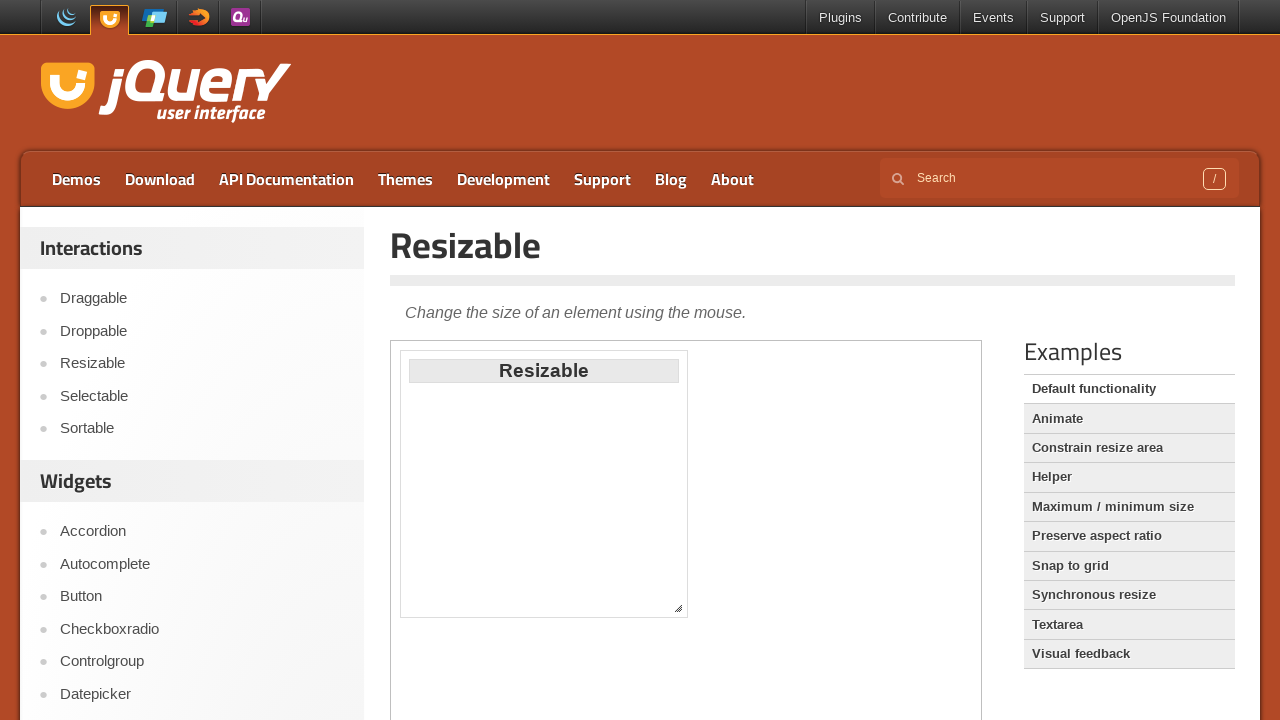

Pressed mouse button down on southeast handle at (678, 608)
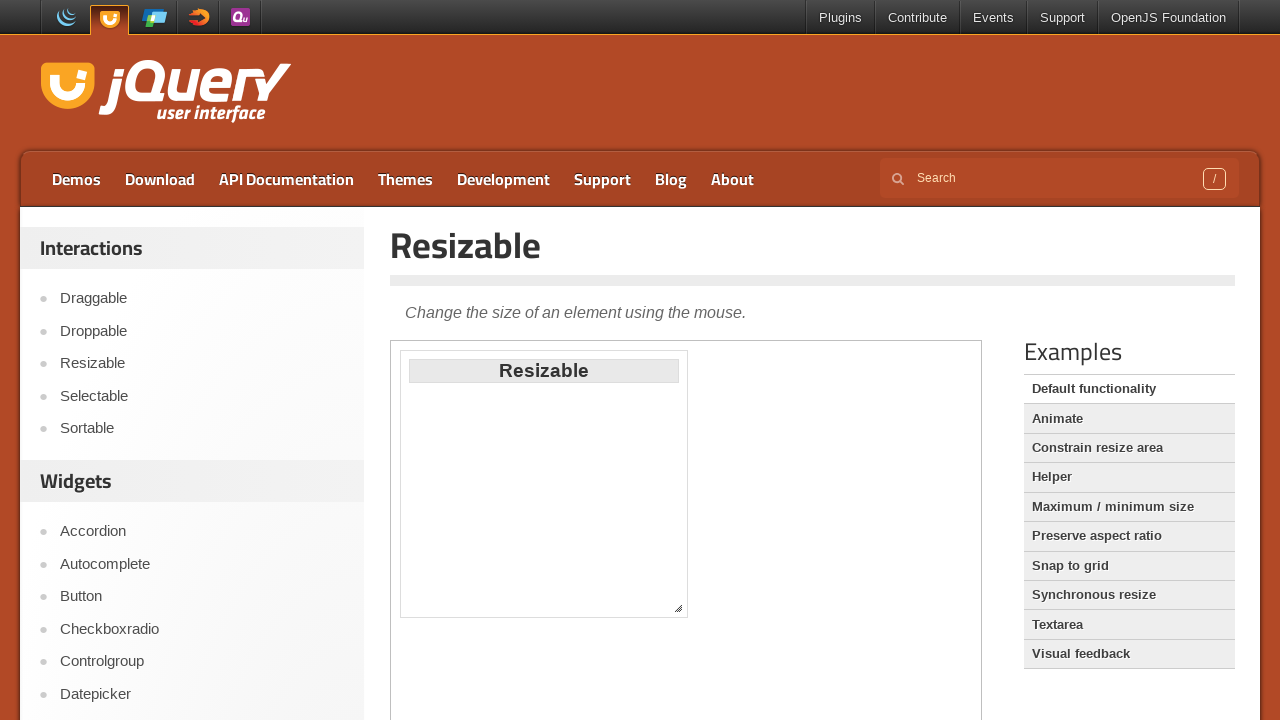

Dragged southeast handle 50px right and 50px down at (728, 658)
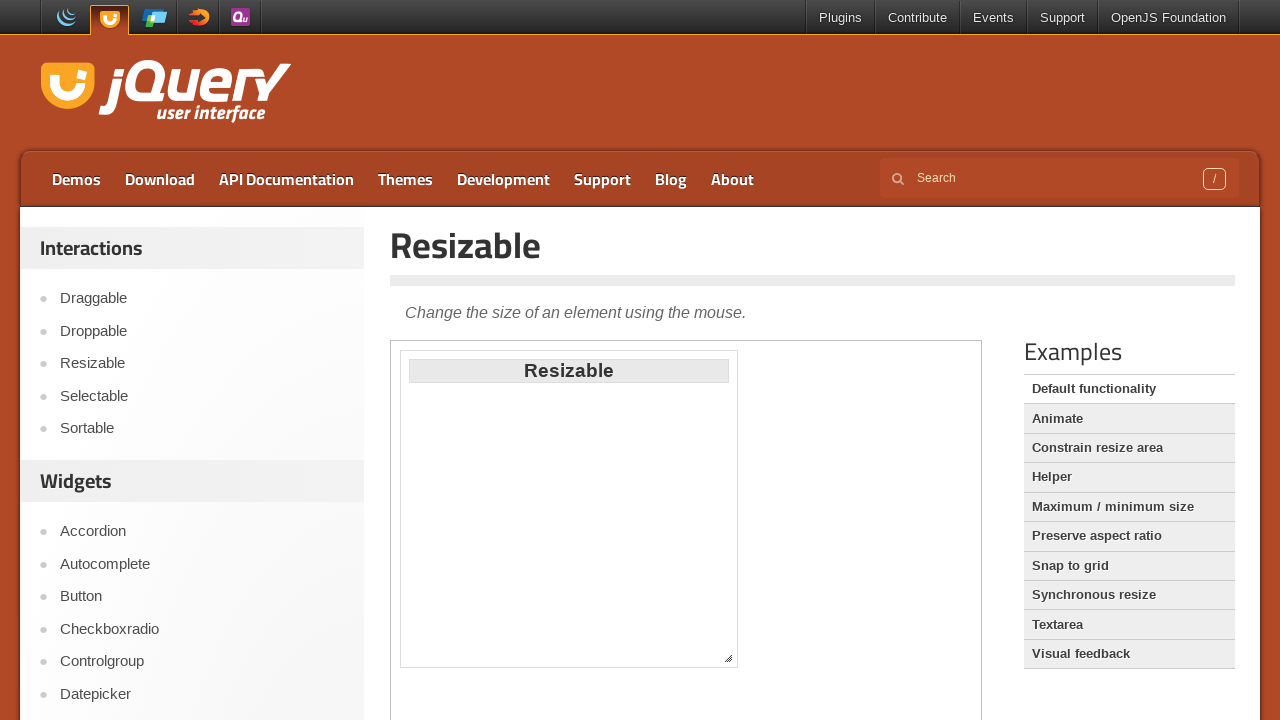

Released mouse button to complete southeast resize at (728, 658)
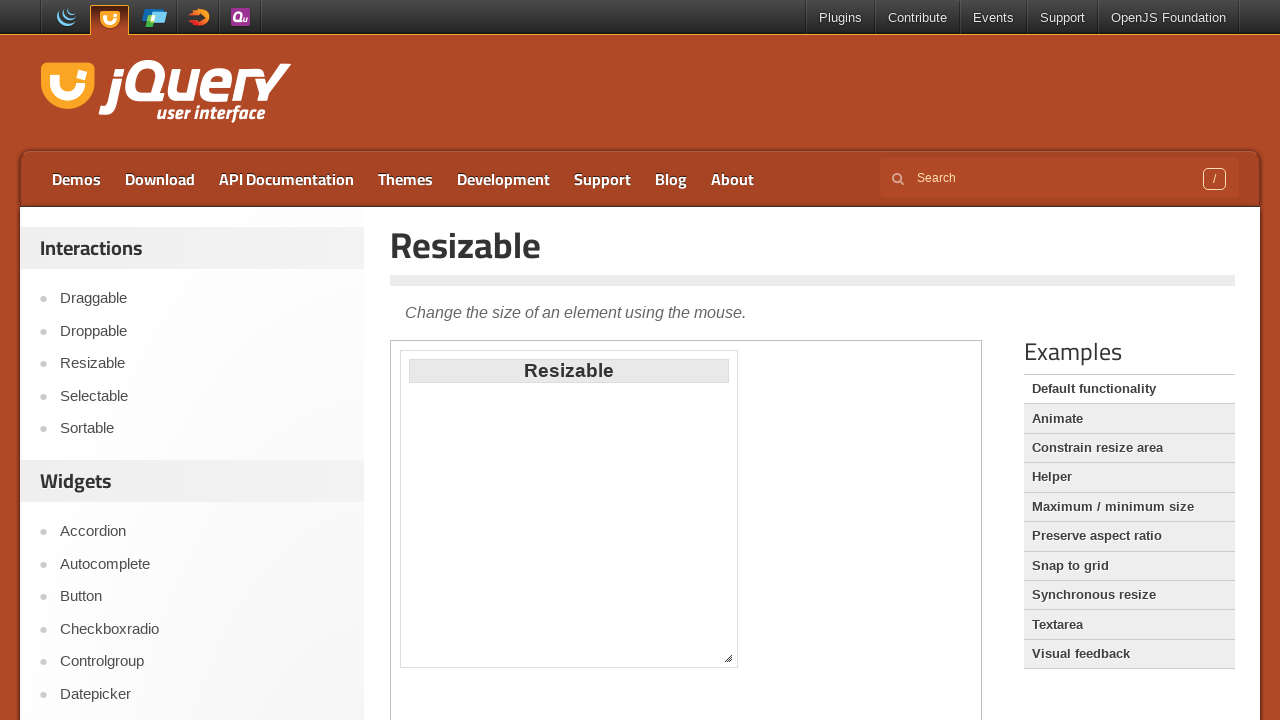

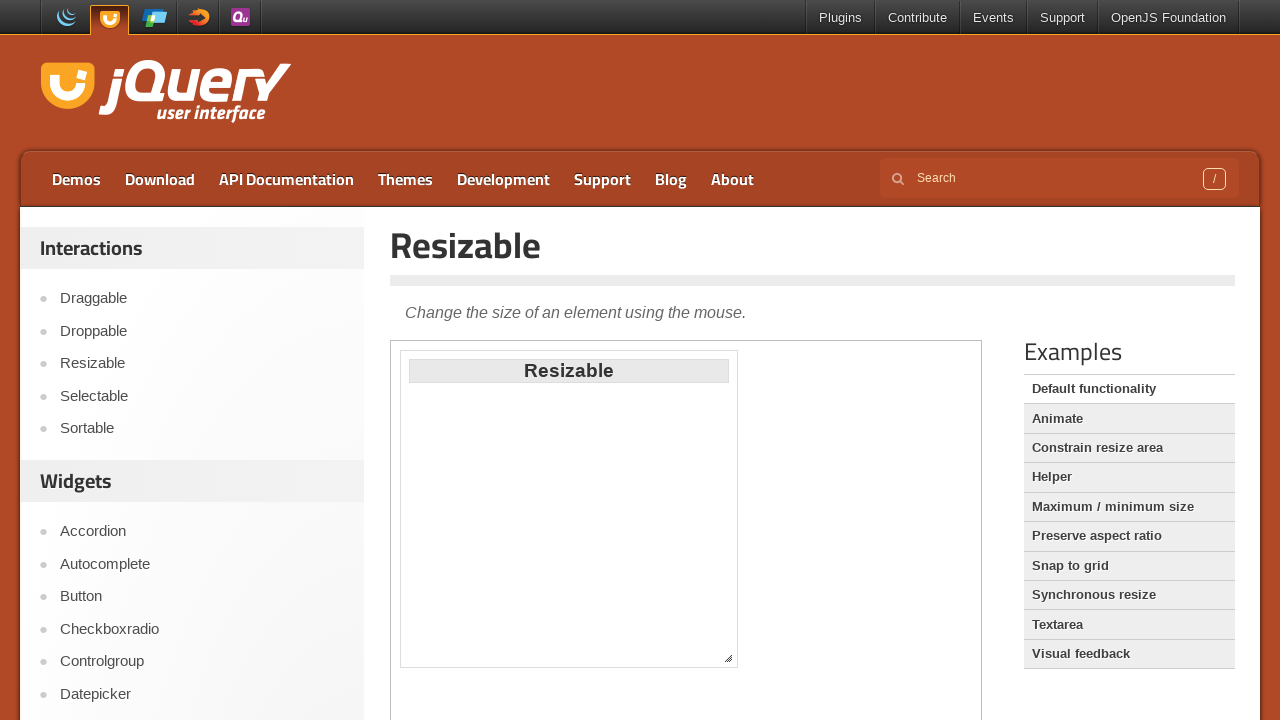